Navigates to a JW.org study page and verifies that the studyDiscover section loads with links, validating that dynamic JavaScript content renders properly

Starting URL: https://wol.jw.org/en/wol/b/r1/lp-e/nwtsty/1/1#study=discover

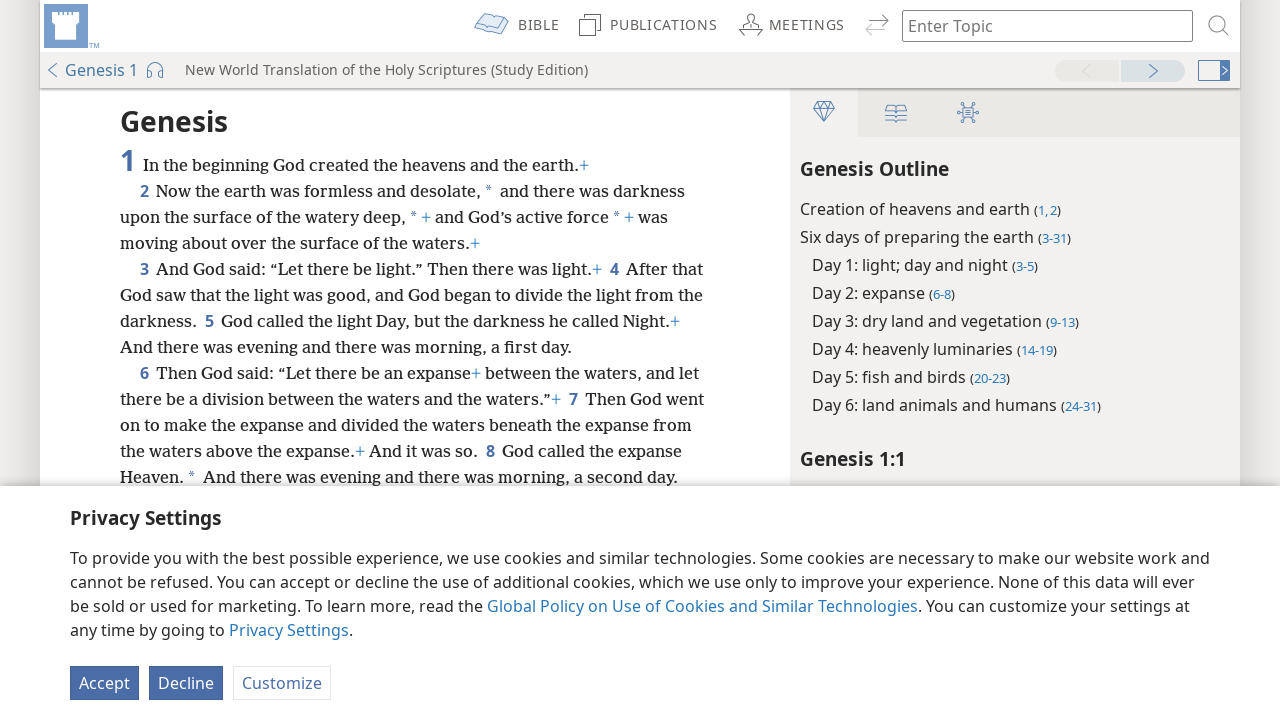

Waited for page to reach networkidle state
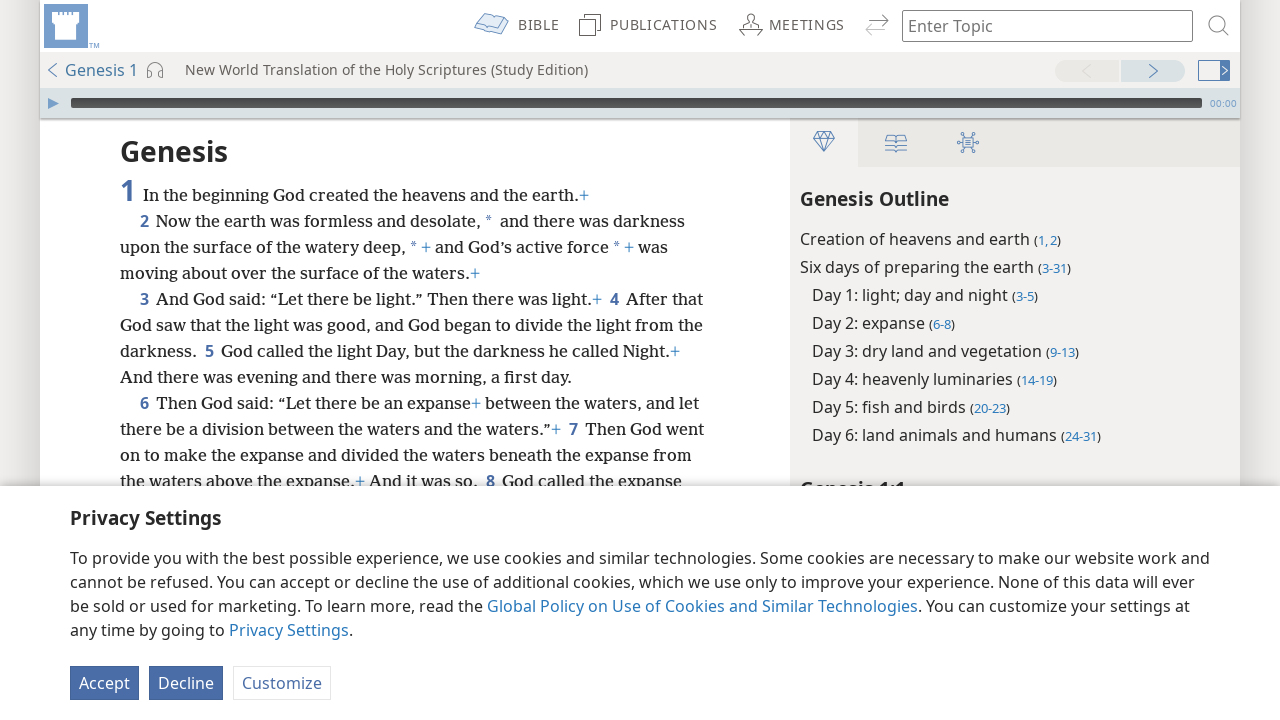

studyDiscover section loaded and selector confirmed
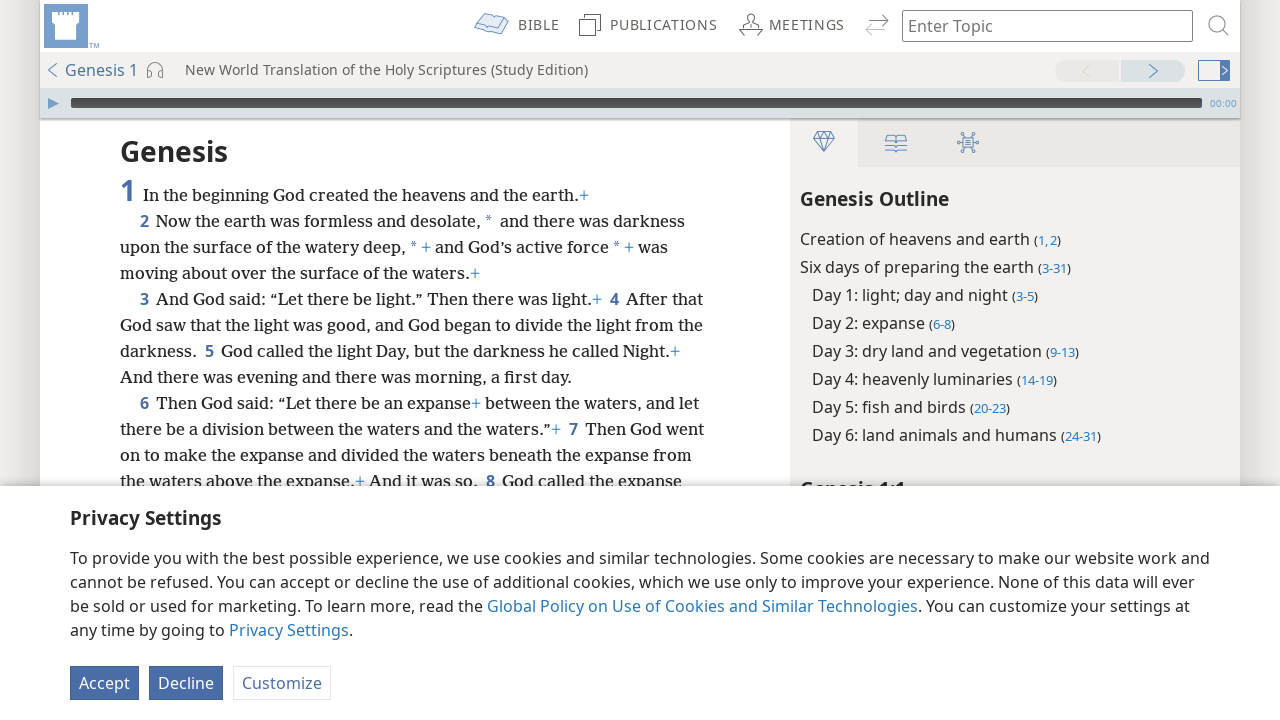

Located all links within studyDiscover section
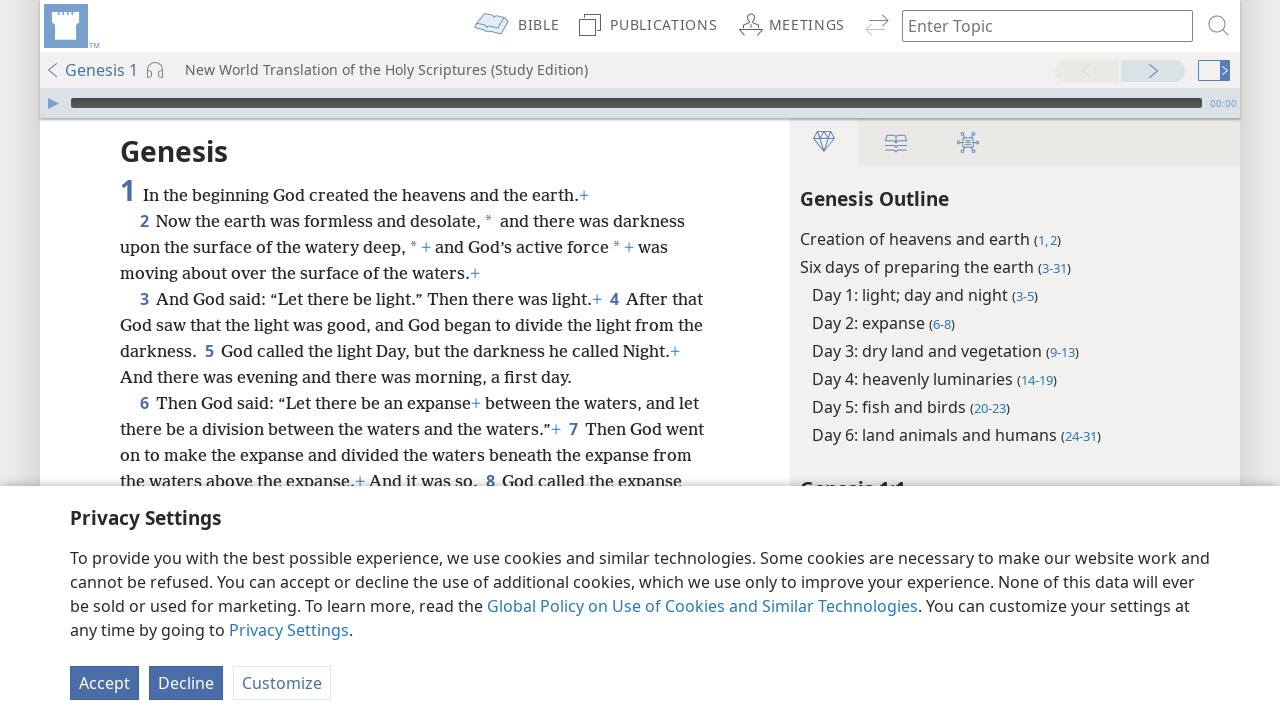

First link in studyDiscover section became visible
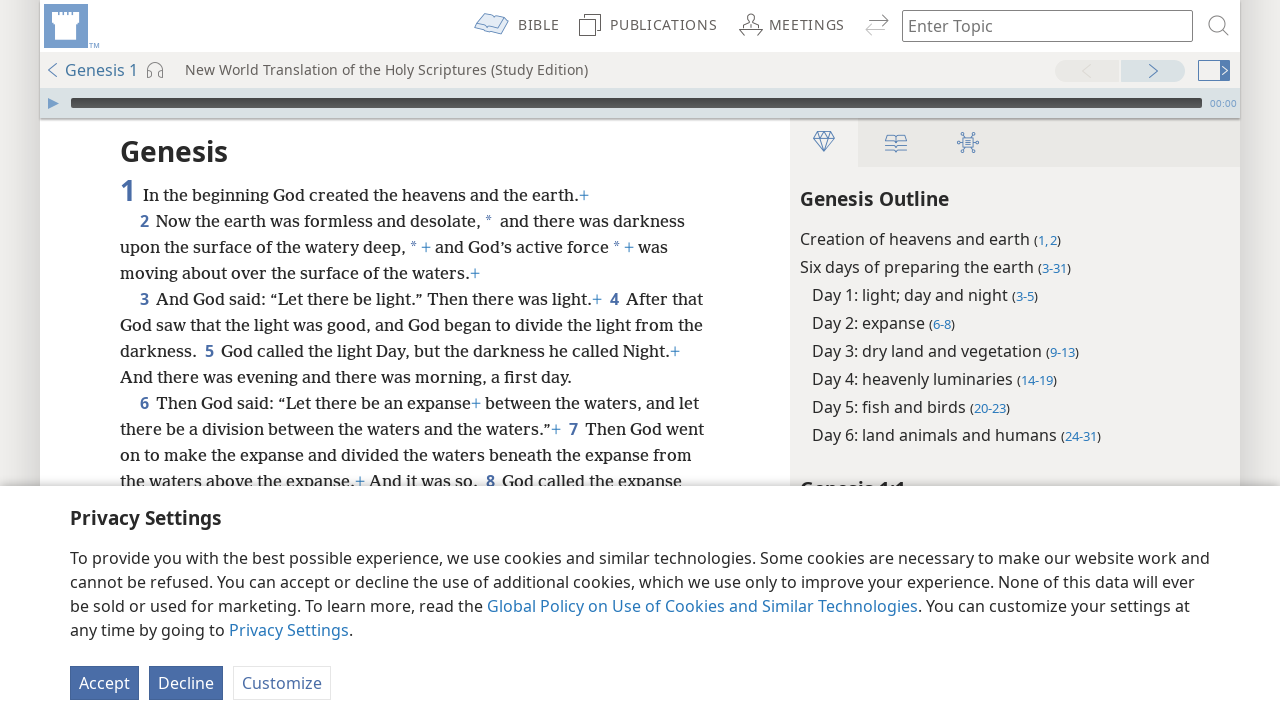

Verified that studyDiscover section contains at least one link
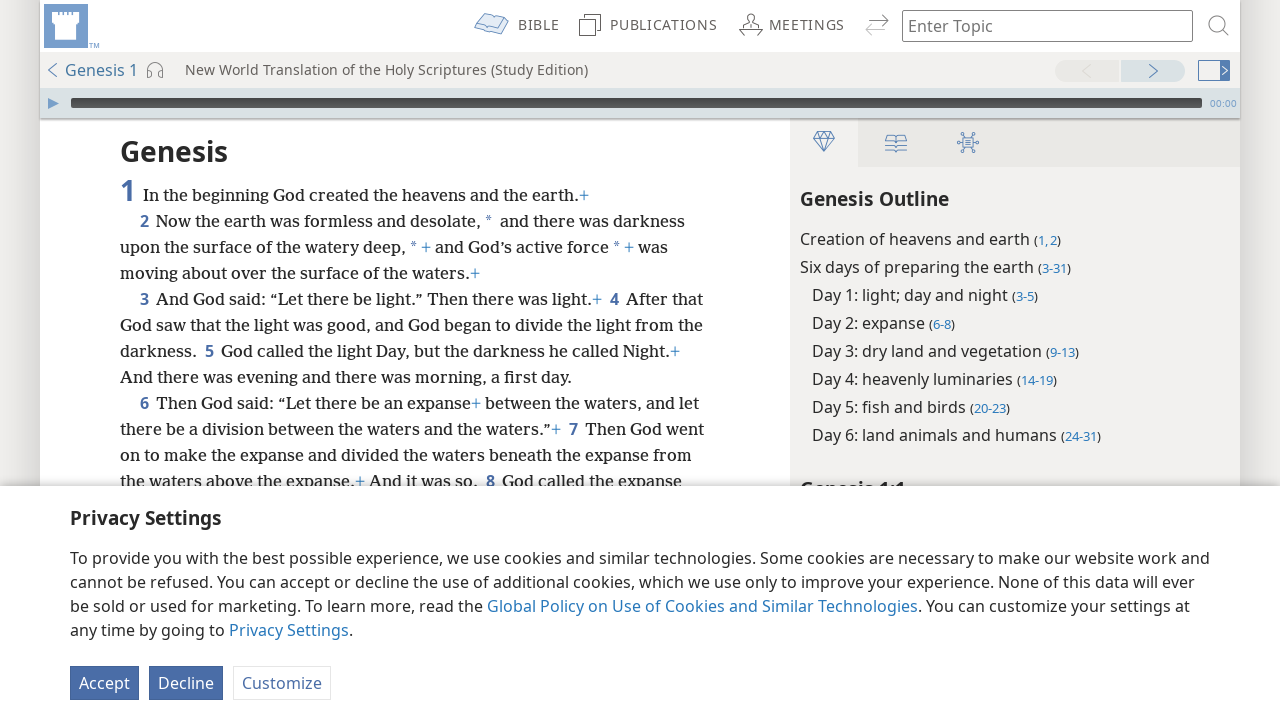

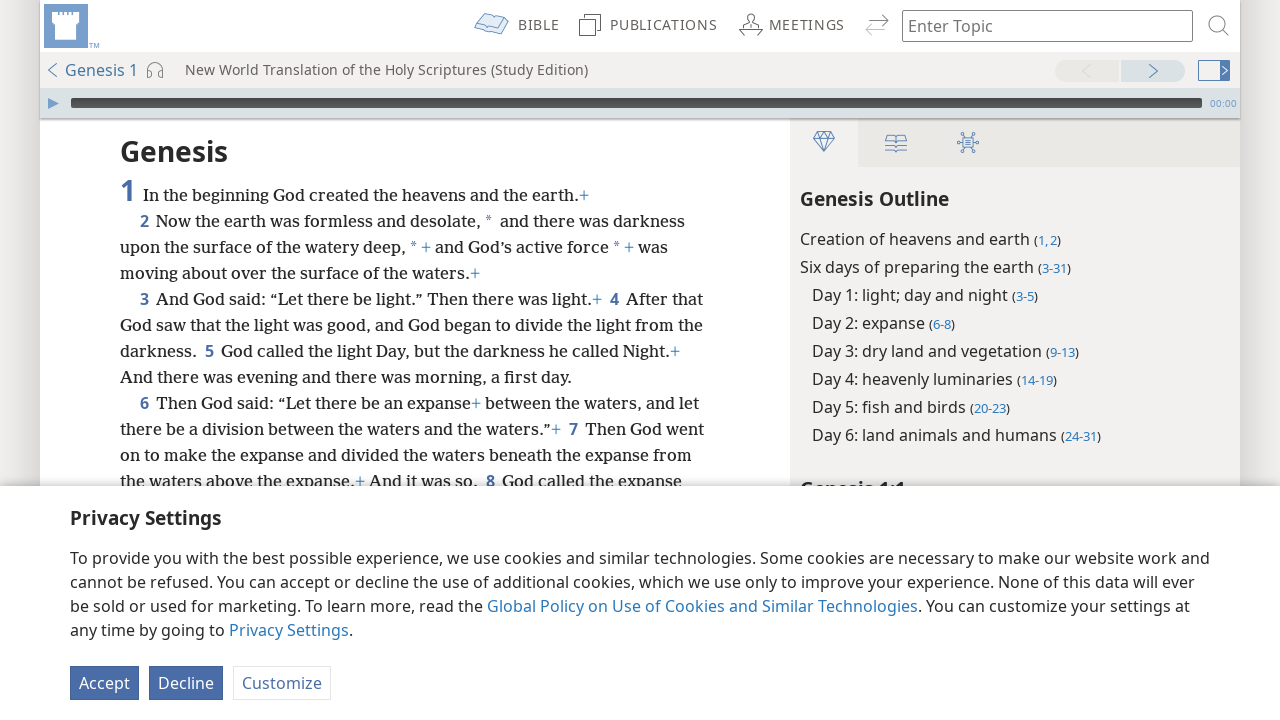